Tests drag and drop functionality on jQuery UI's droppable demo by dragging an element from one location and dropping it onto a target drop zone.

Starting URL: https://jqueryui.com/droppable/

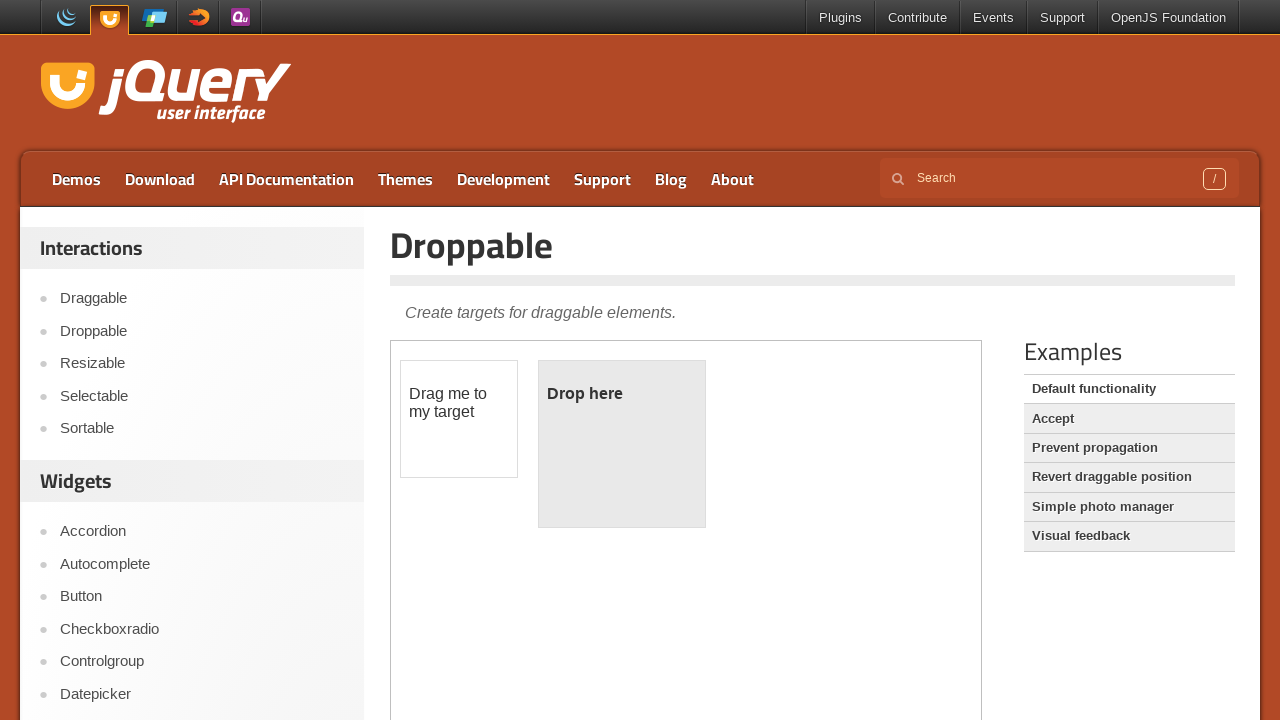

Located iframe containing drag and drop elements
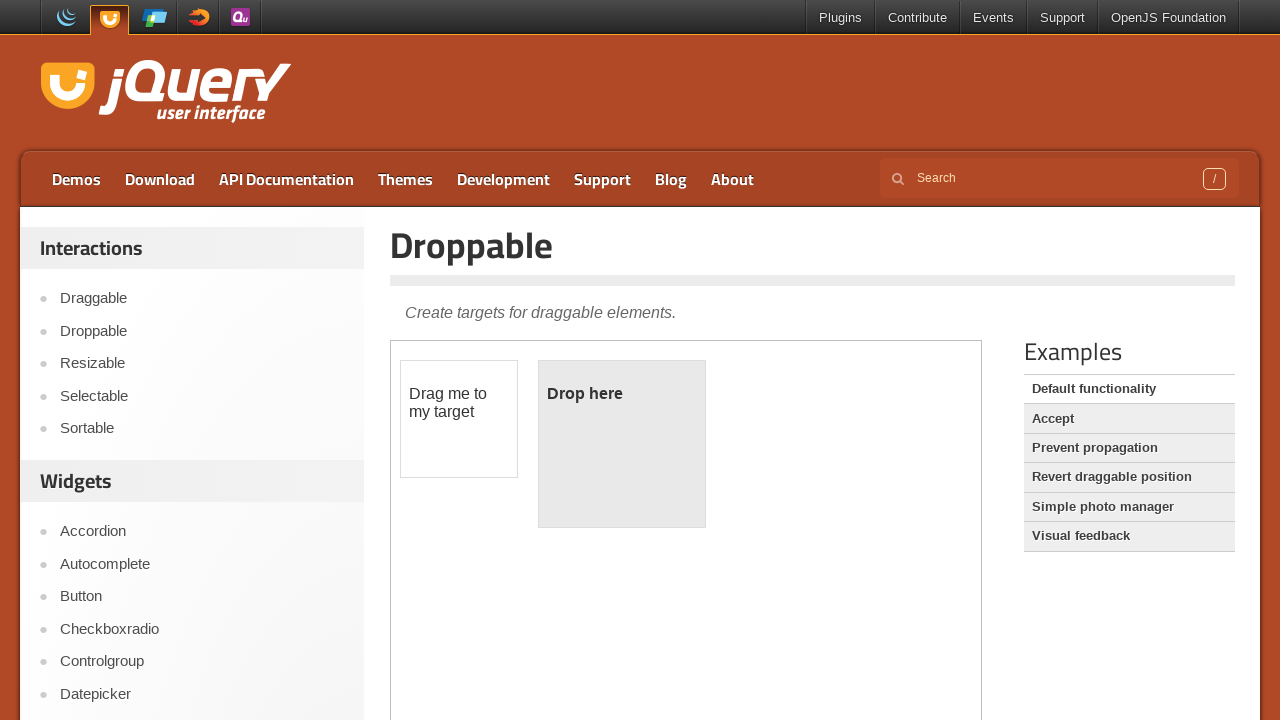

Located draggable element with id 'draggable'
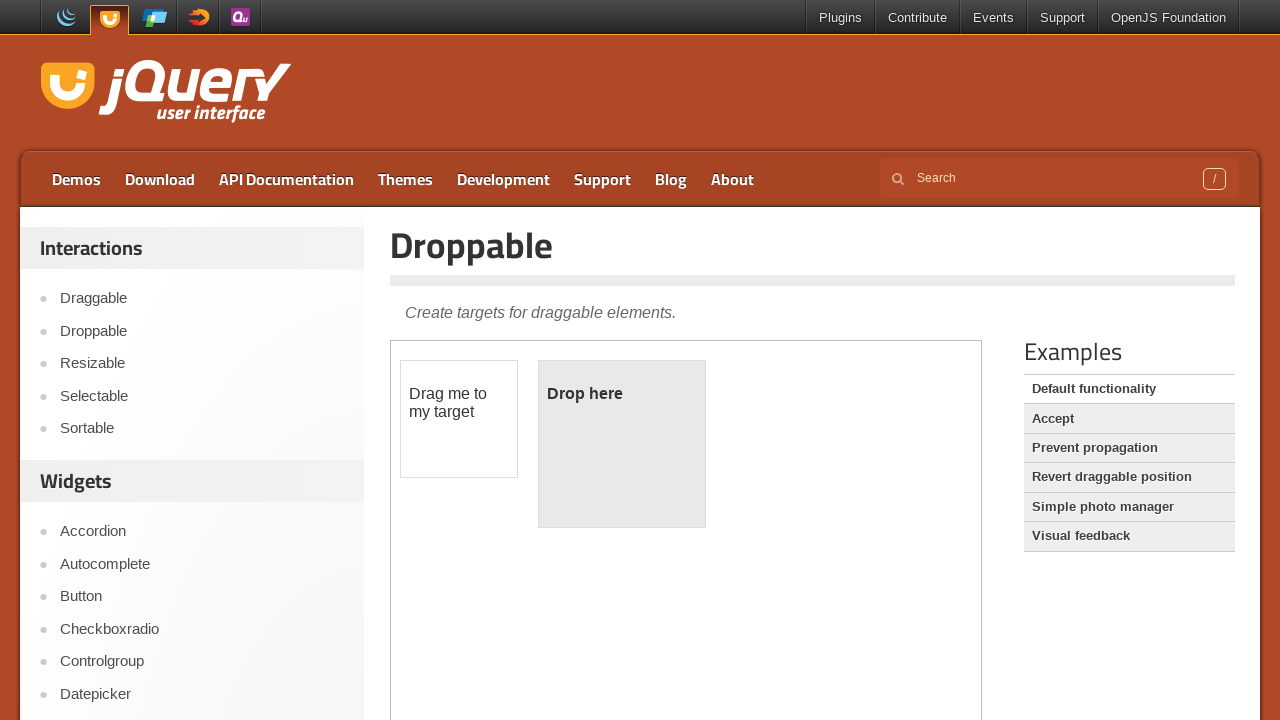

Located droppable target element with id 'droppable'
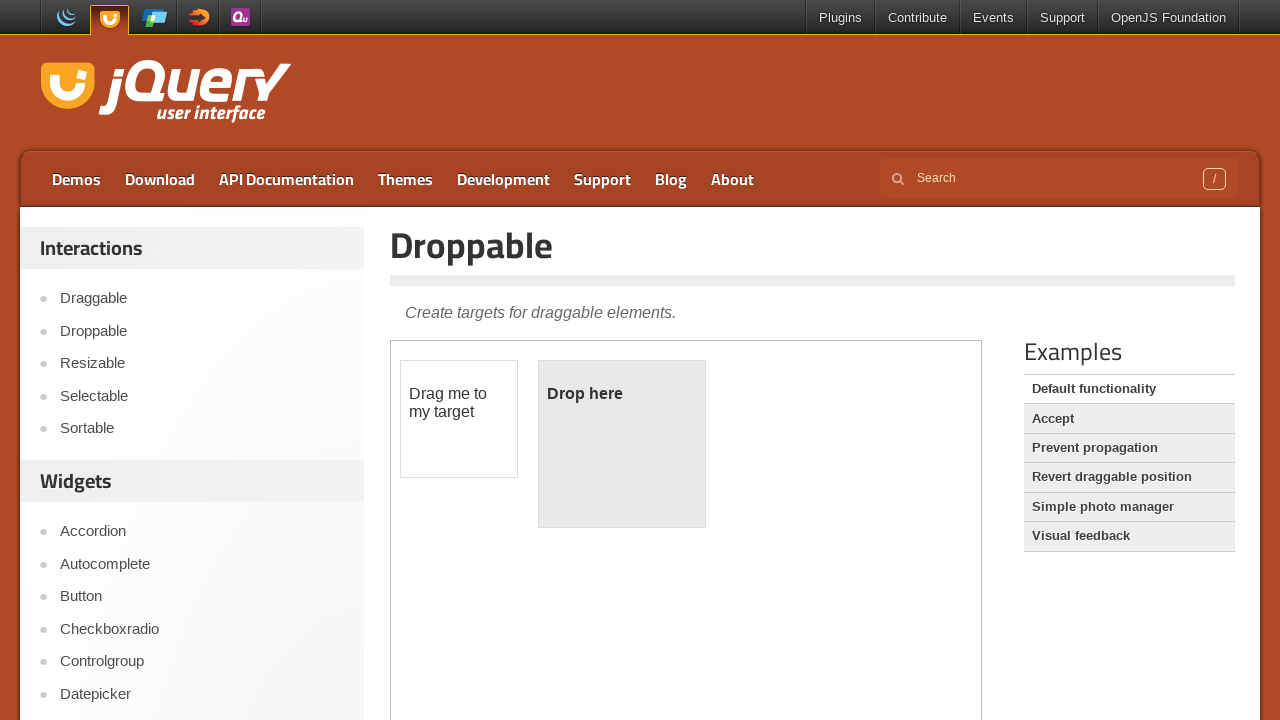

Dragged element from draggable to droppable target zone at (622, 444)
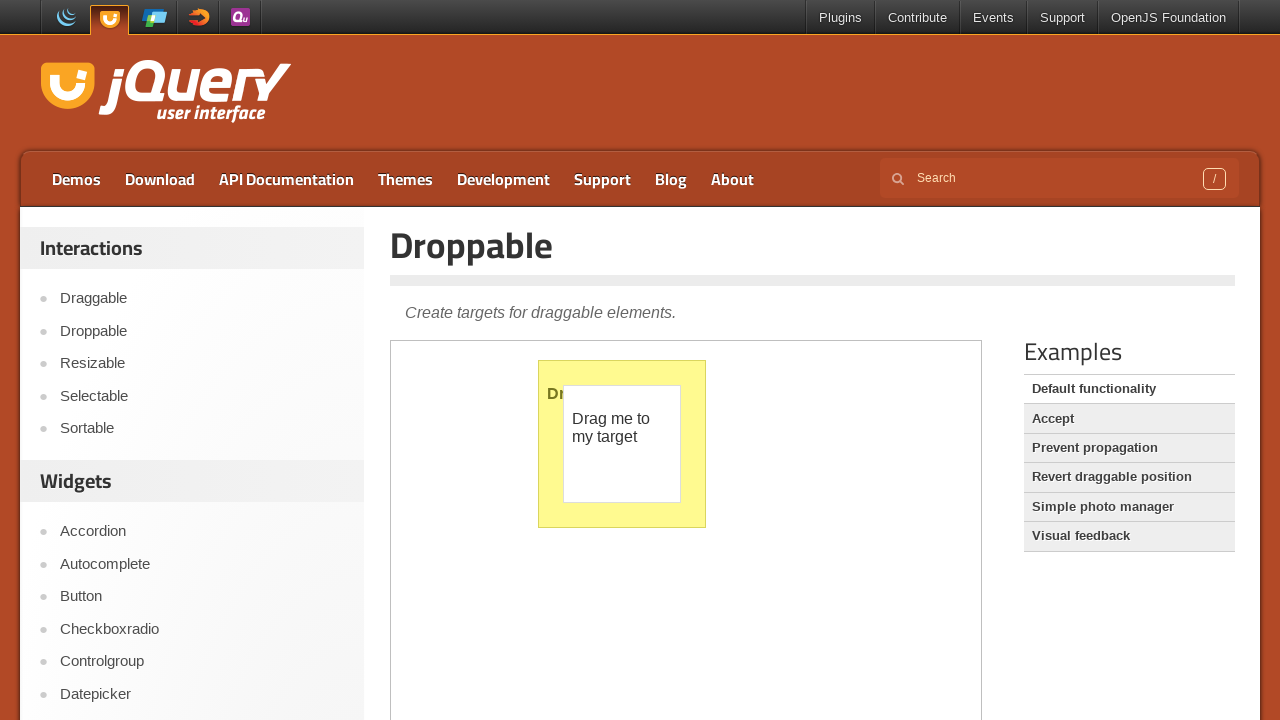

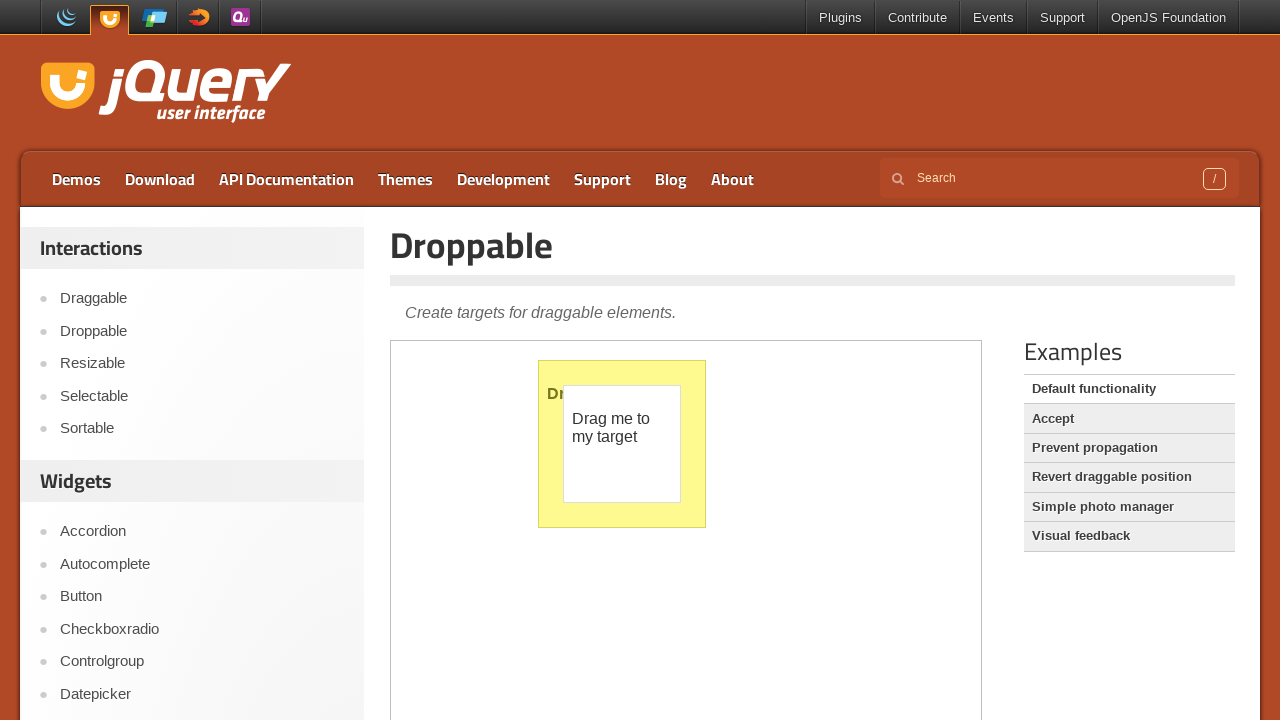